Tests form submission on Formy Project by filling in first name, last name, and job title fields, then submitting the form multiple times using different locator strategies

Starting URL: https://formy-project.herokuapp.com/form

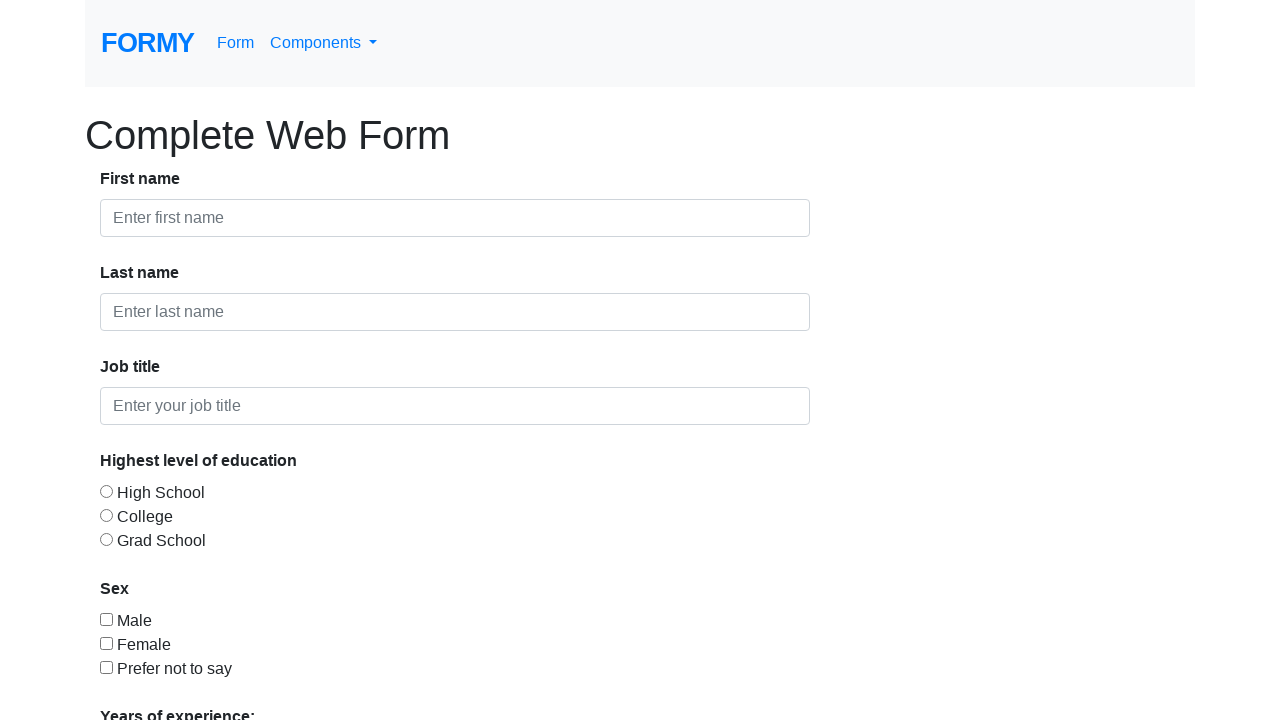

Filled first name field with 'Rares' on #first-name
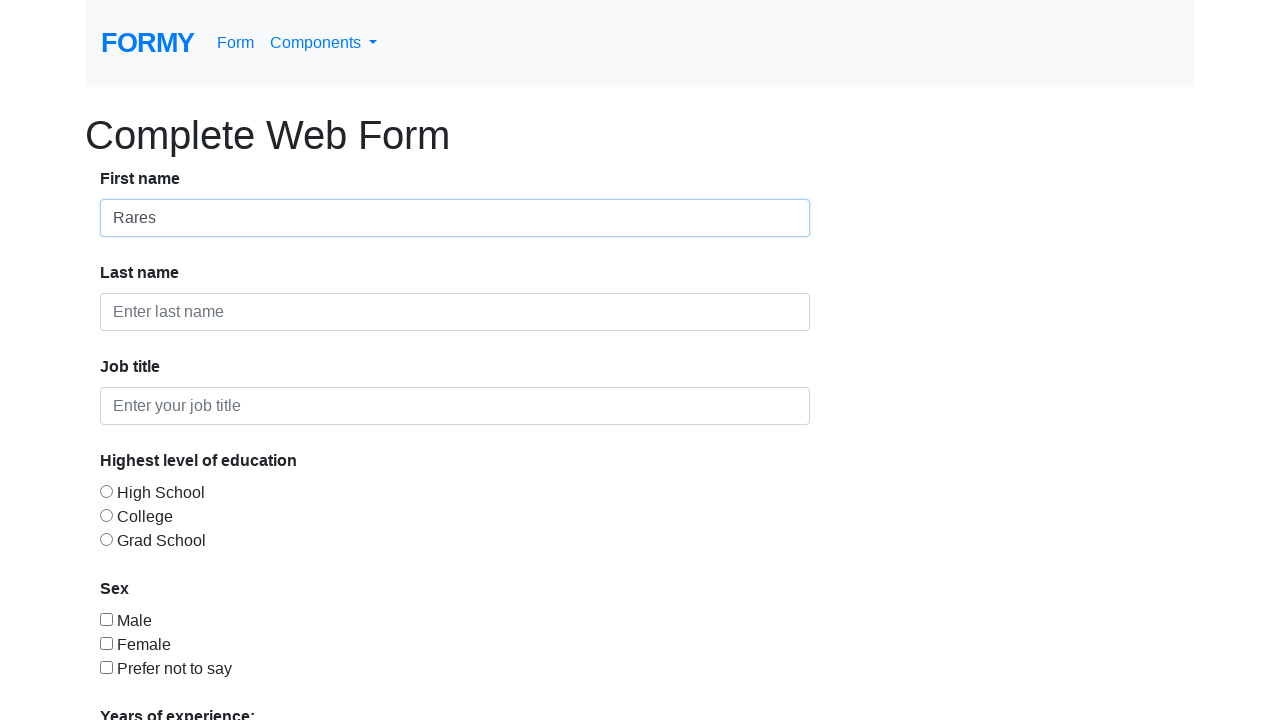

Filled last name field with 'Seresanu' on #last-name
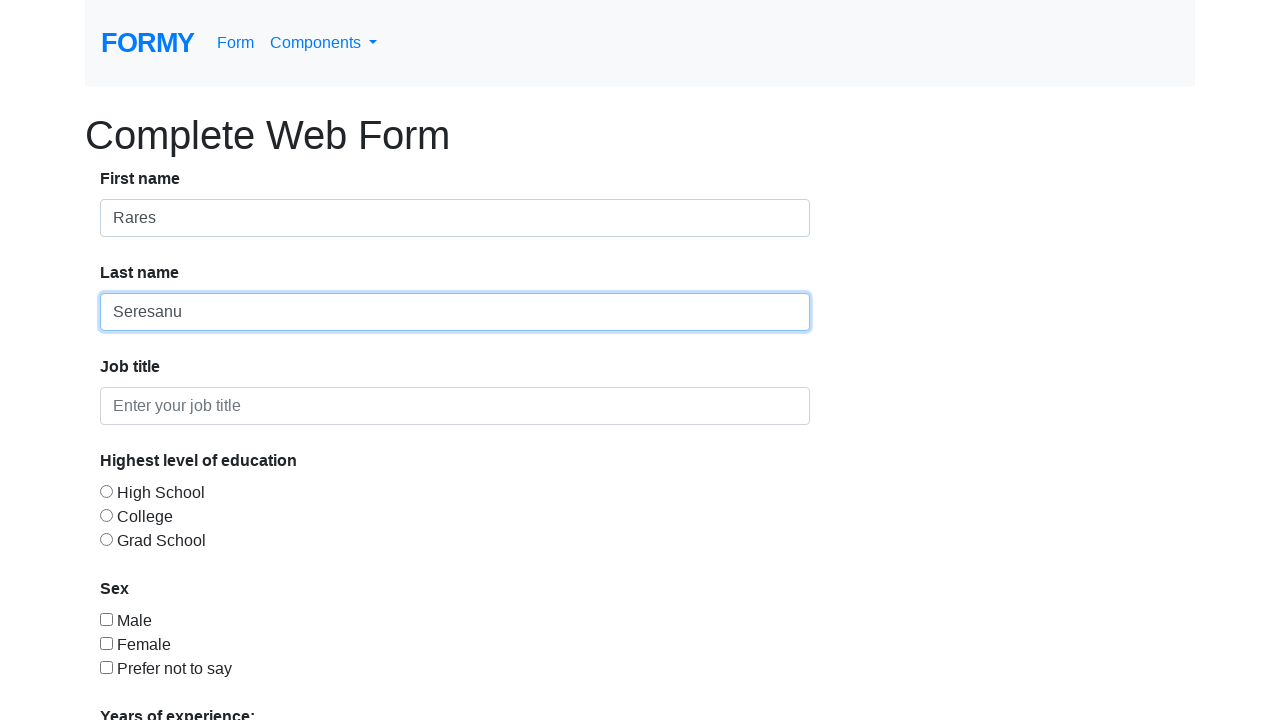

Filled job title field with 'Tester' on .form-control >> nth=2
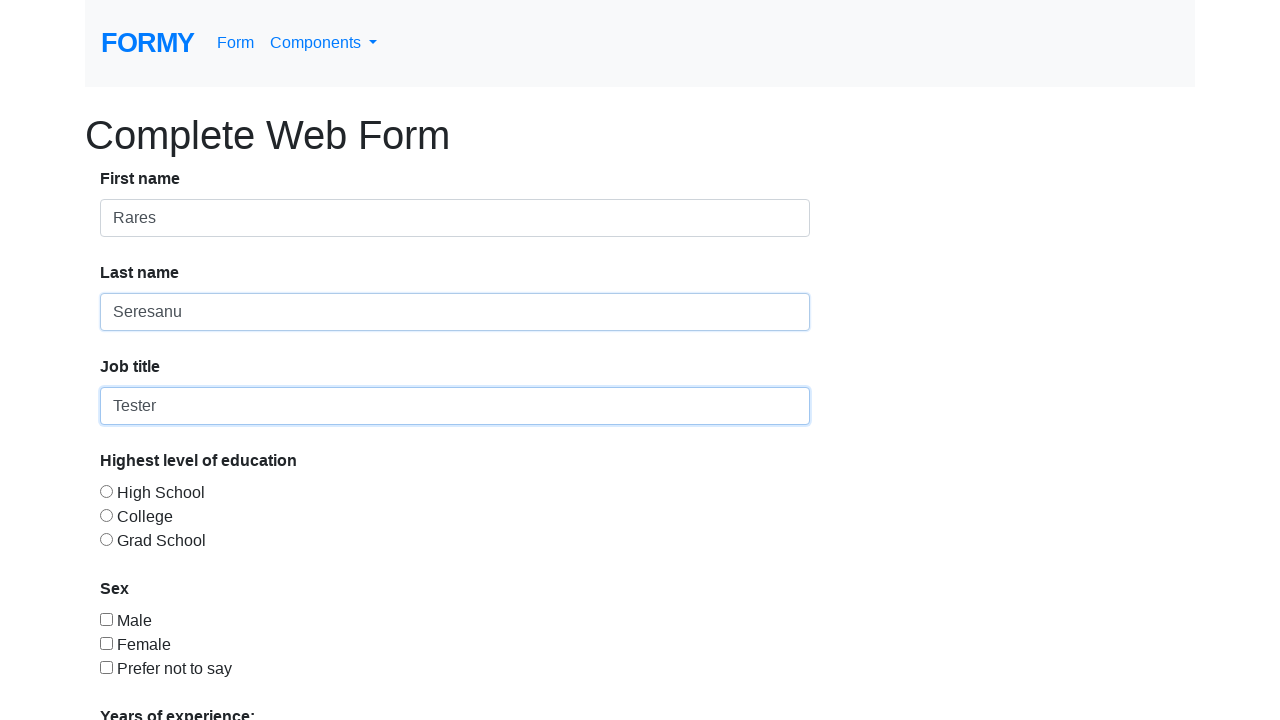

Clicked Submit button using exact text match at (148, 680) on internal:text="Submit"s
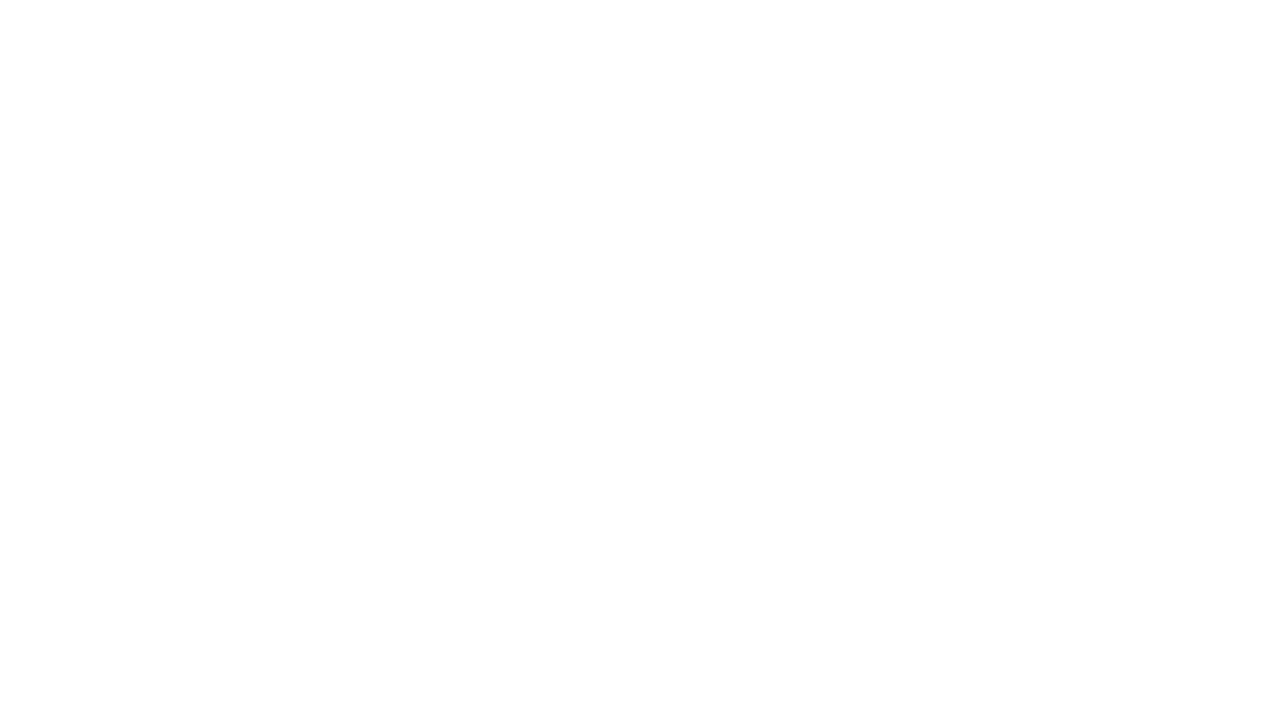

Navigated back to form page
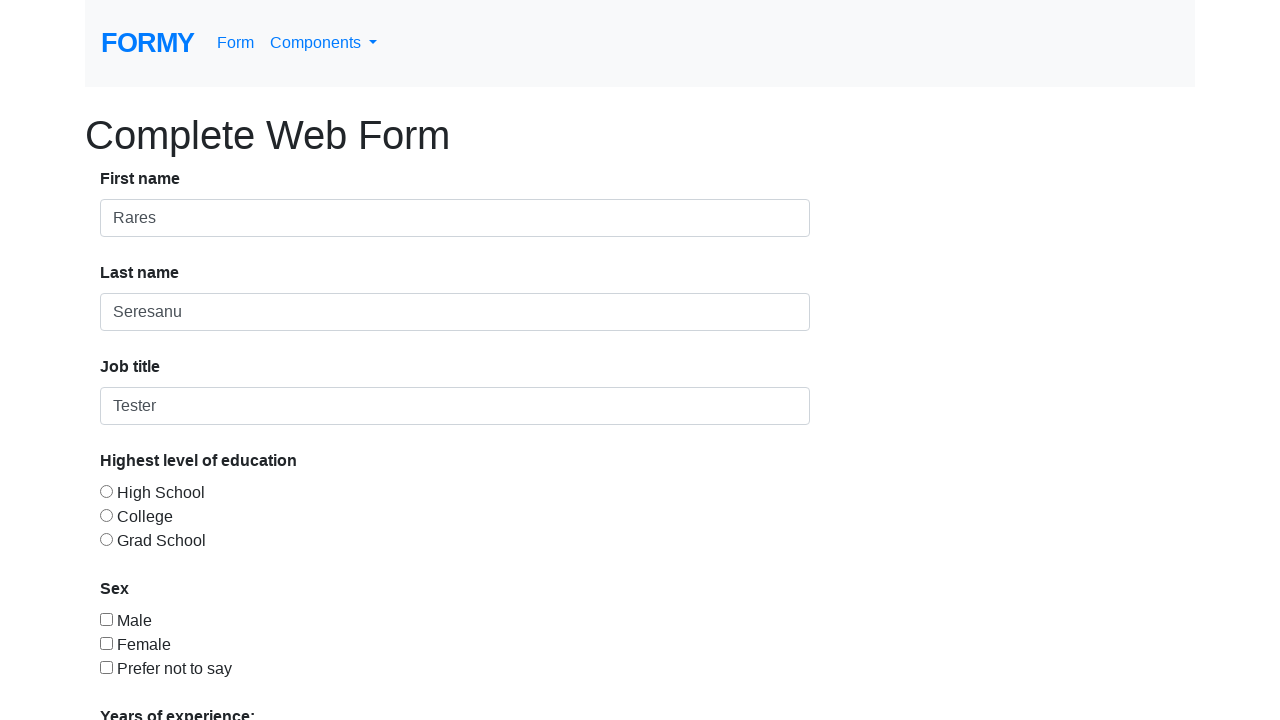

Clicked Submit button using partial text match 'Subm' at (148, 680) on internal:text="Subm"i
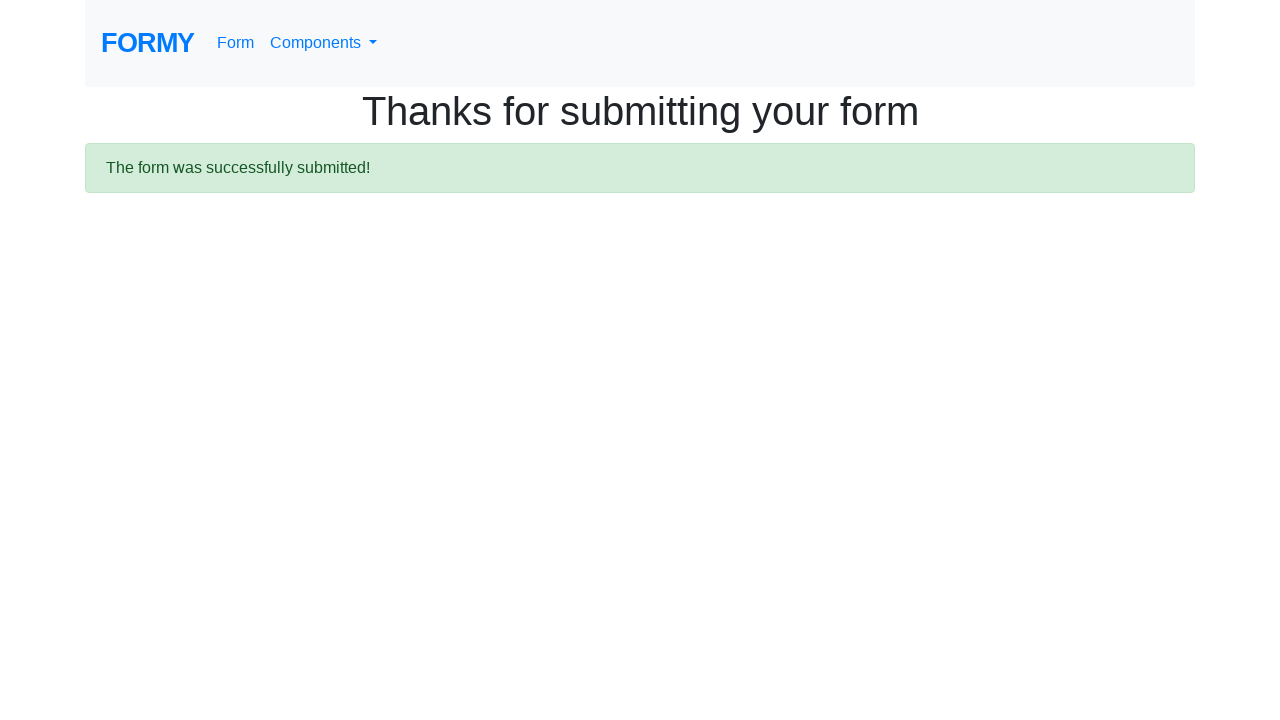

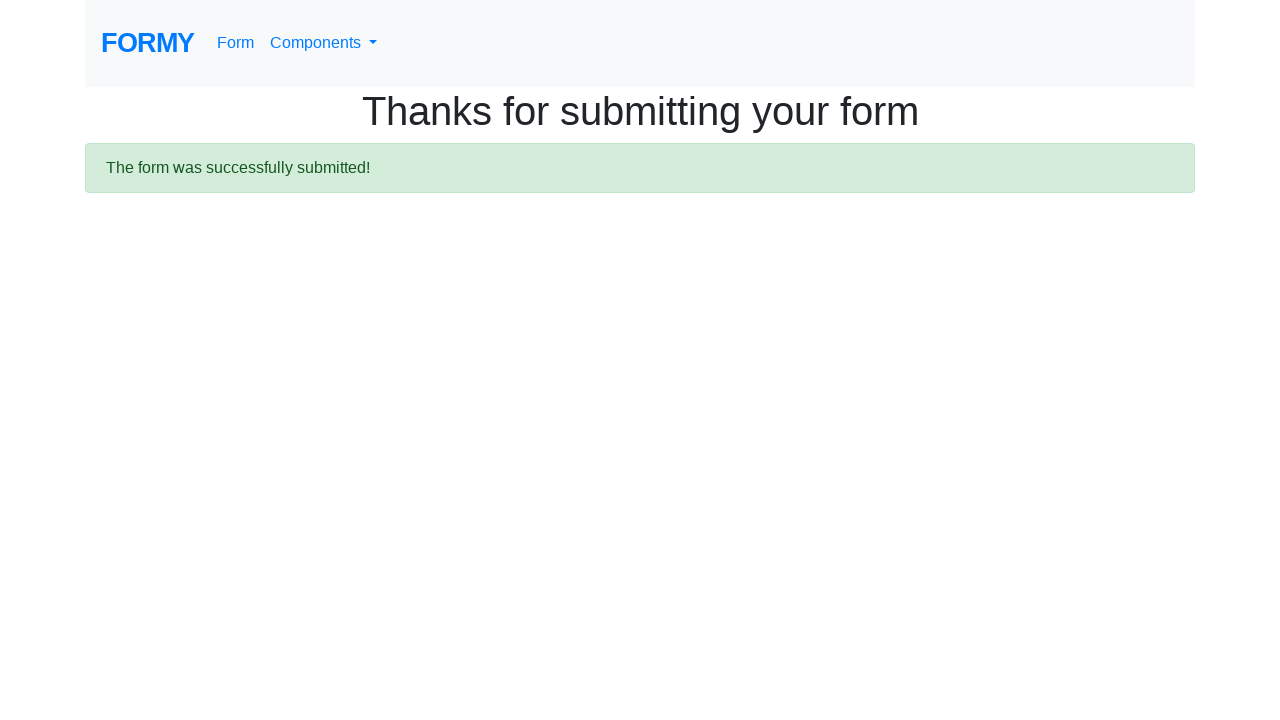